Tests single select dropdown functionality by selecting values using different methods (by index, by value, and by visible text)

Starting URL: https://testautomationpractice.blogspot.com/

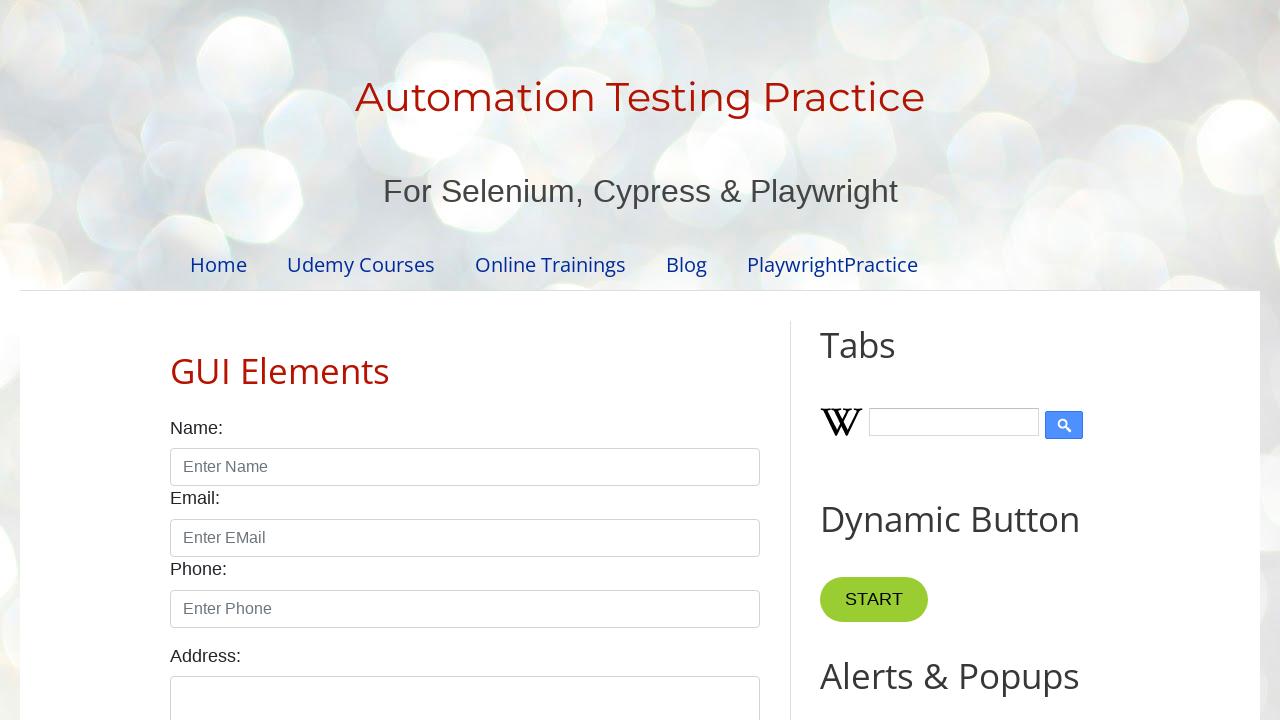

Scrolled down by 500 pixels to make dropdown visible
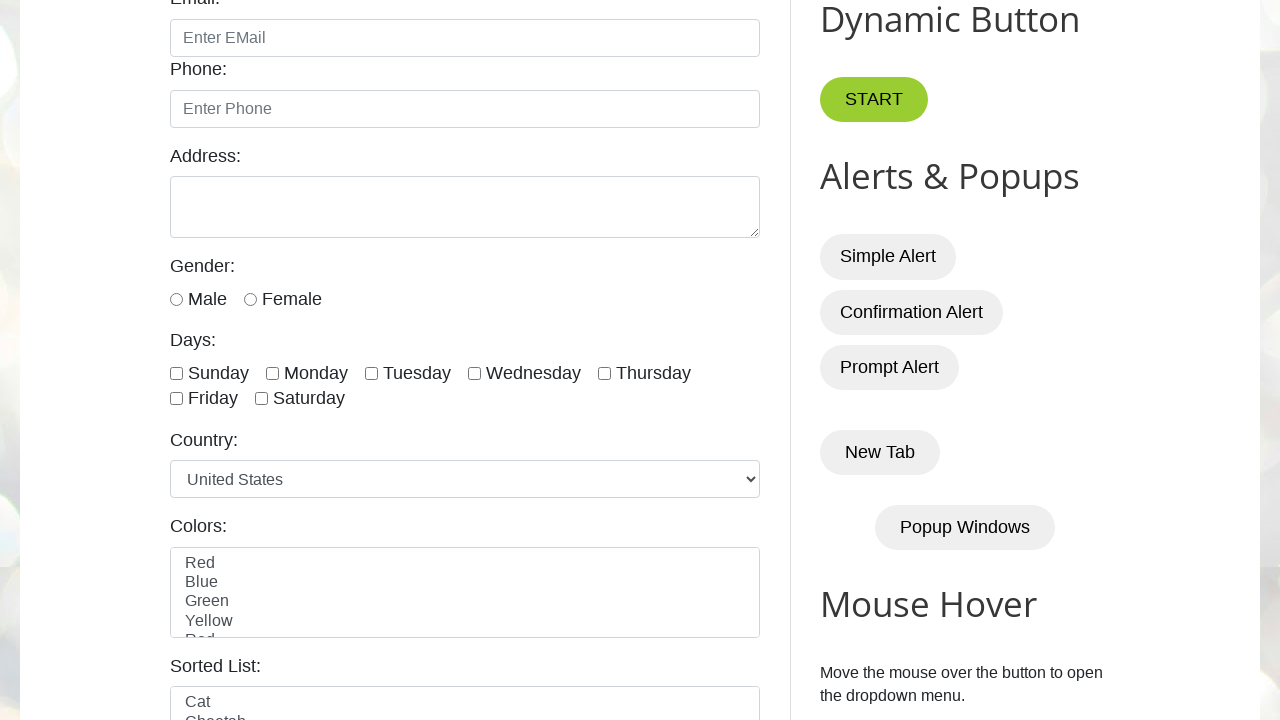

Located dropdown element with id 'country'
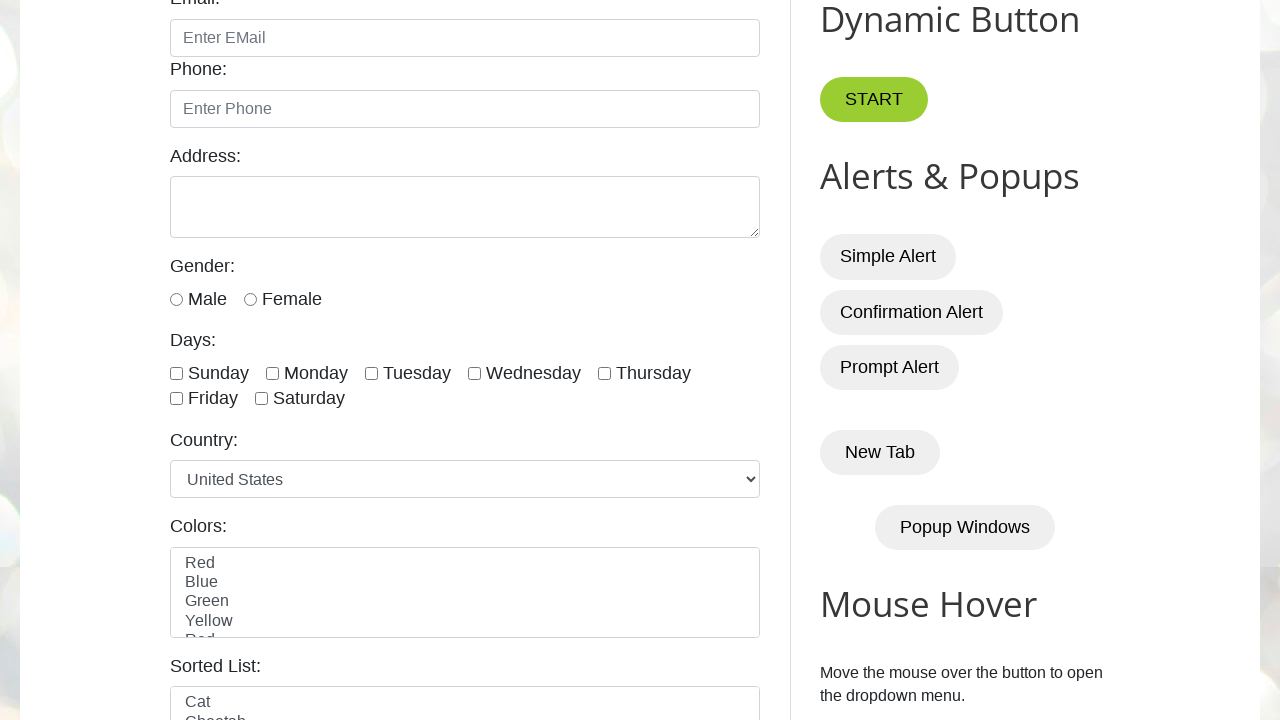

Selected dropdown option by index 5 on select#country
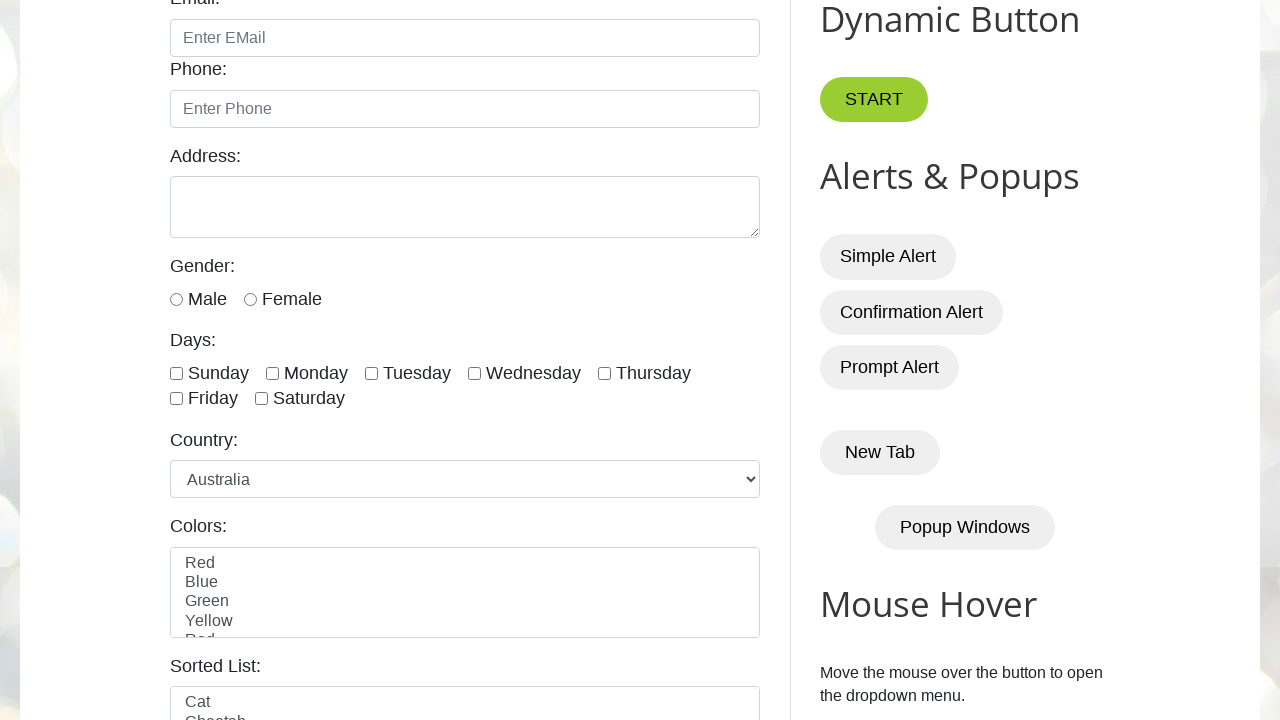

Selected dropdown option by value 'uk' on select#country
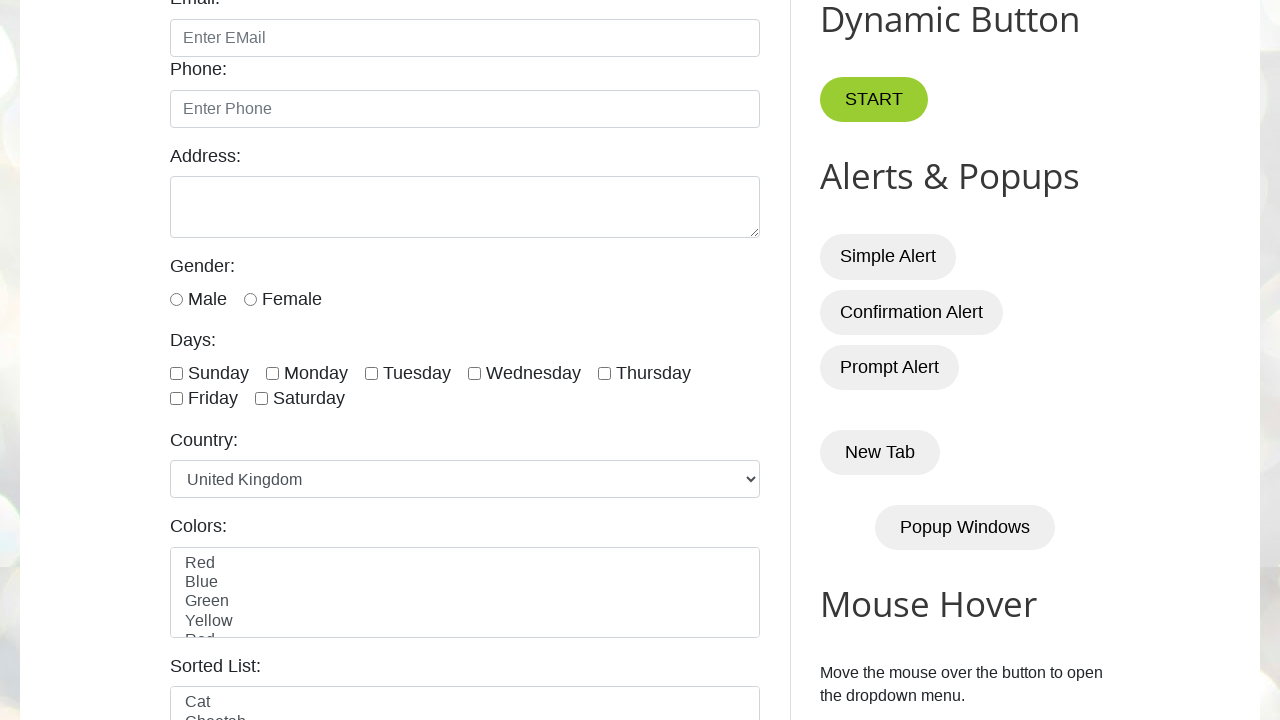

Selected dropdown option by visible text 'India' on select#country
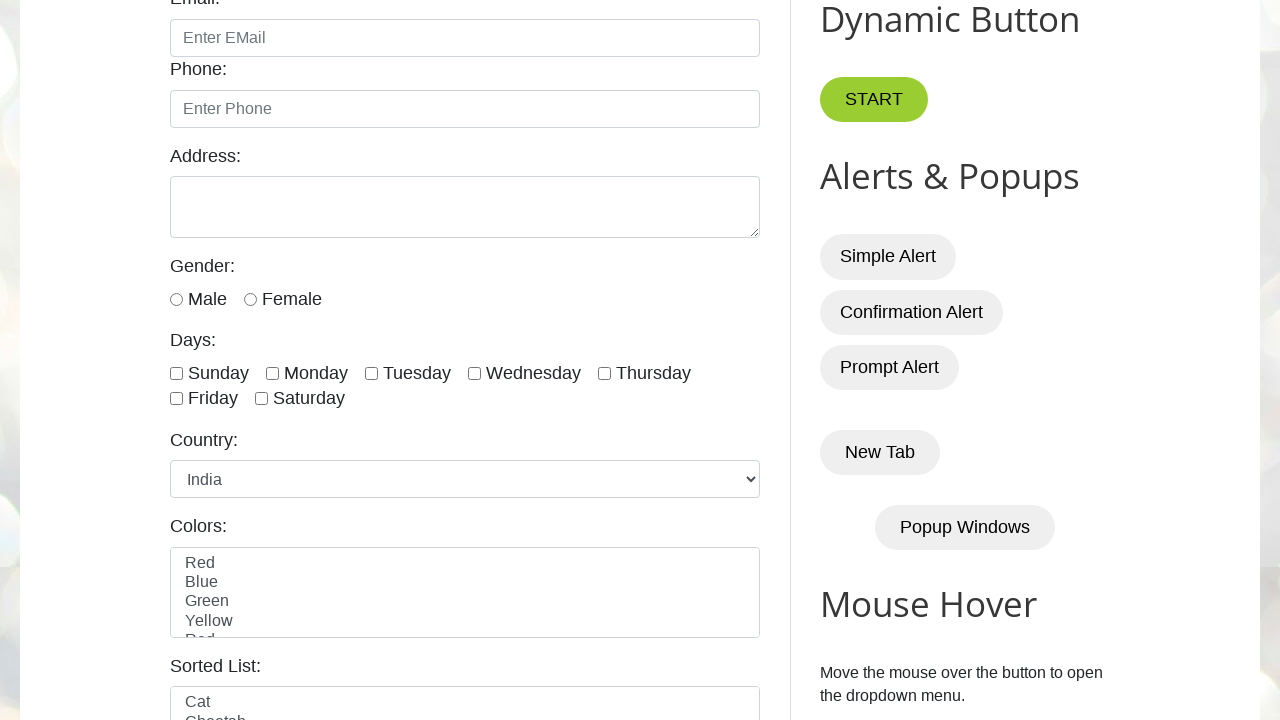

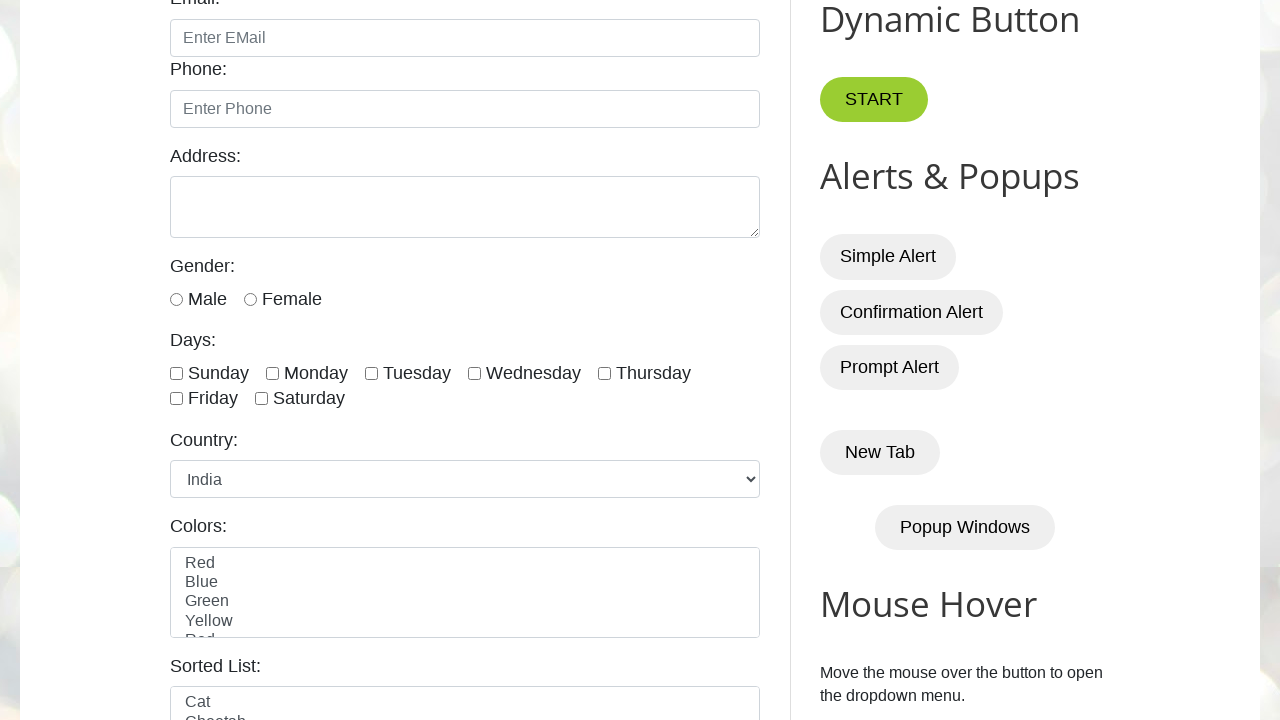